Enters only a name in the feedback form, submits it, clicks Yes to confirm, and verifies the personalized thank you message is displayed

Starting URL: https://kristinek.github.io/site/tasks/provide_feedback

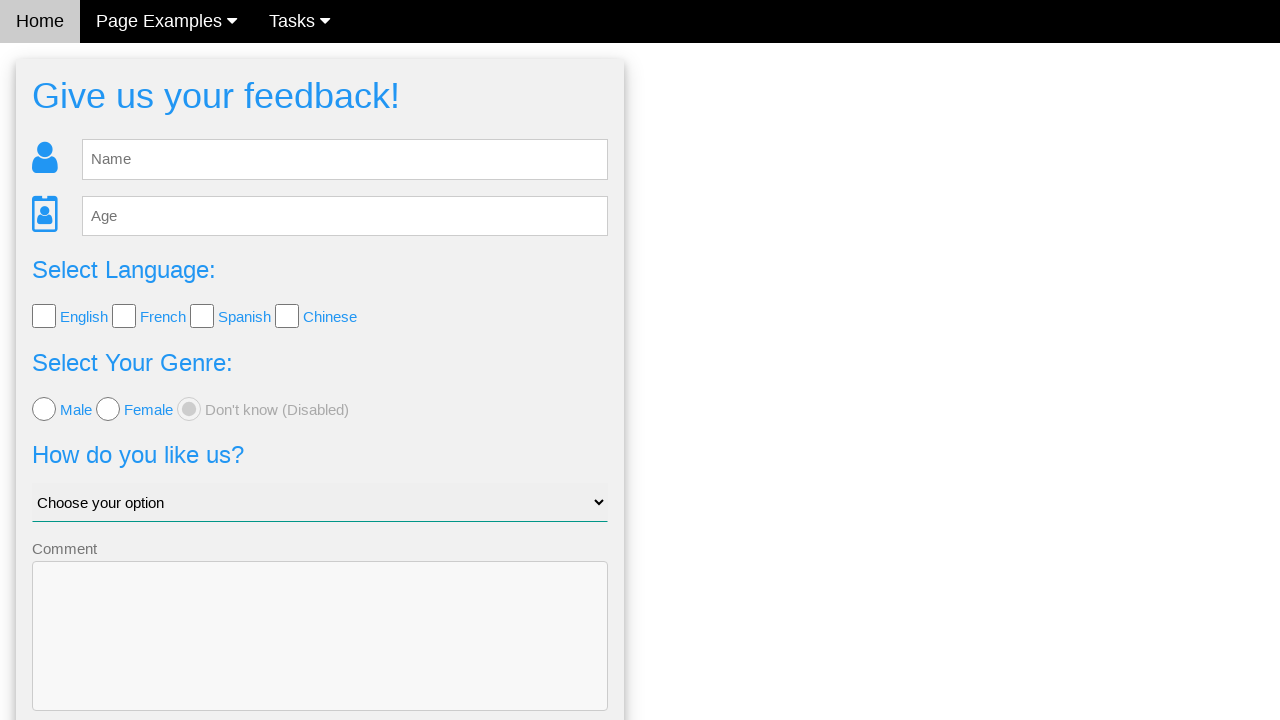

Navigated to feedback form page
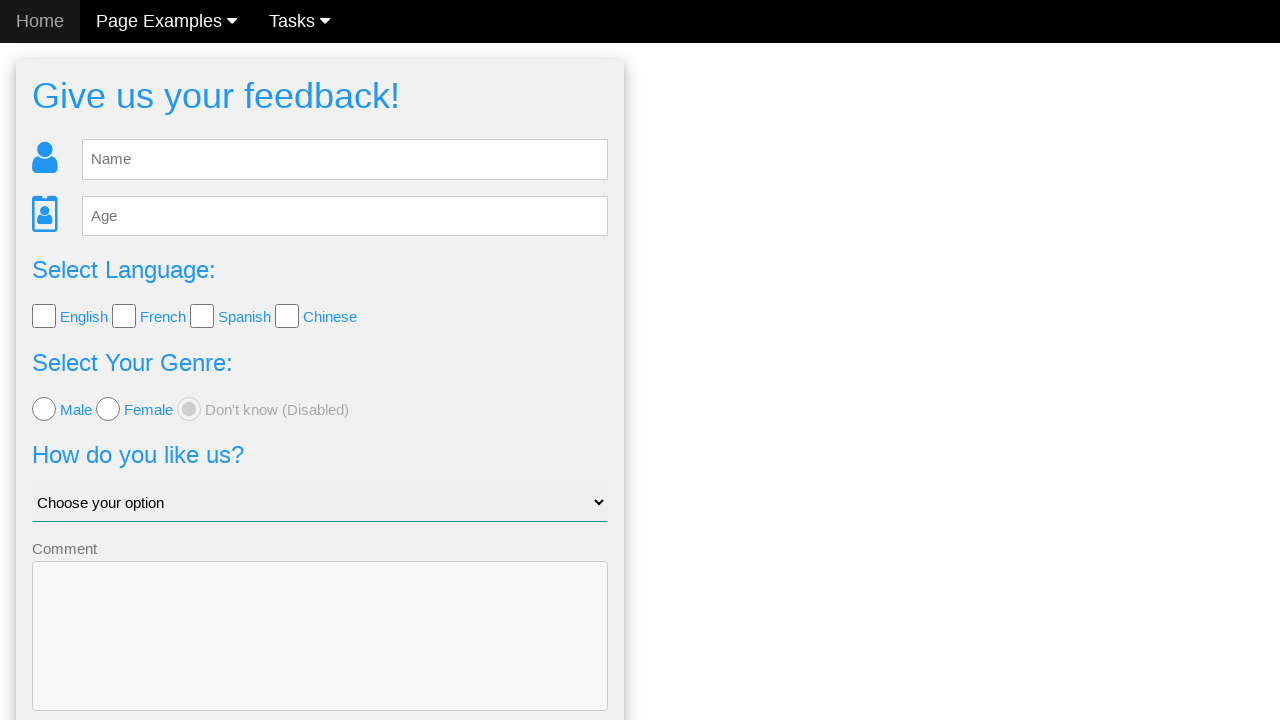

Entered name 'Liene' in the name field on #fb_name
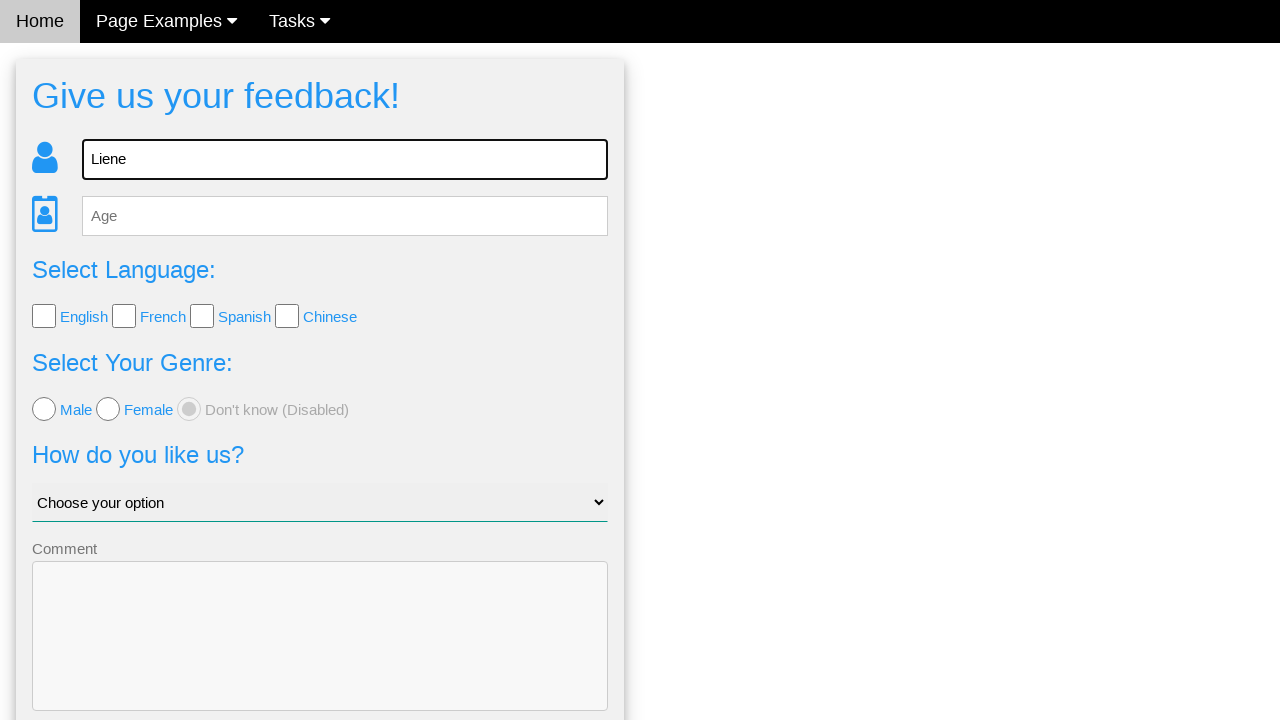

Clicked Send button to submit feedback form at (320, 656) on button
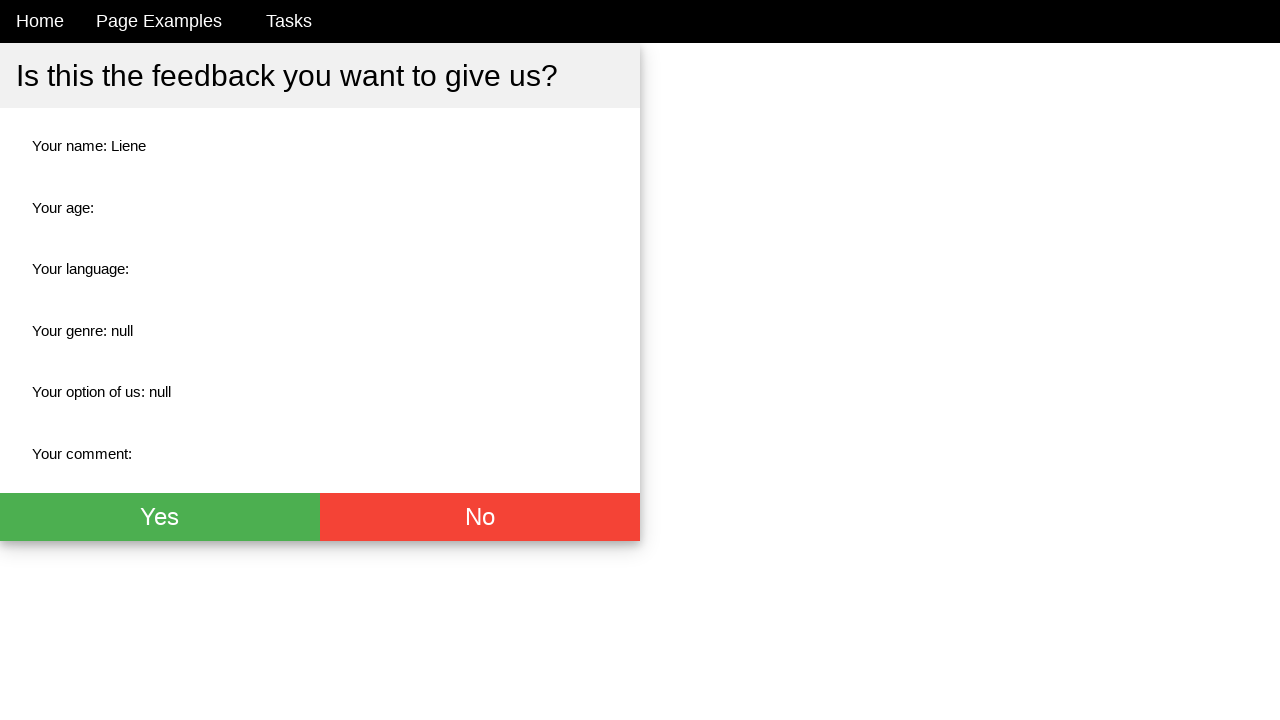

Confirmation dialog appeared
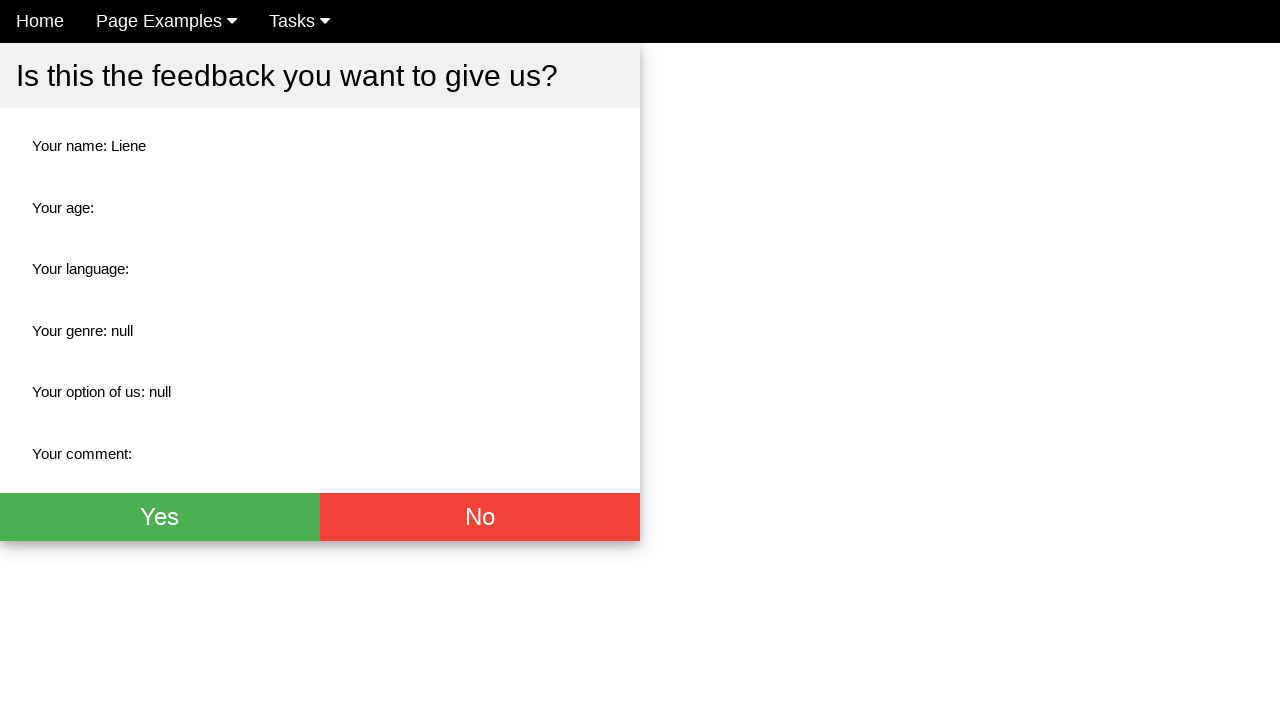

Clicked Yes button to confirm submission at (160, 517) on .w3-green
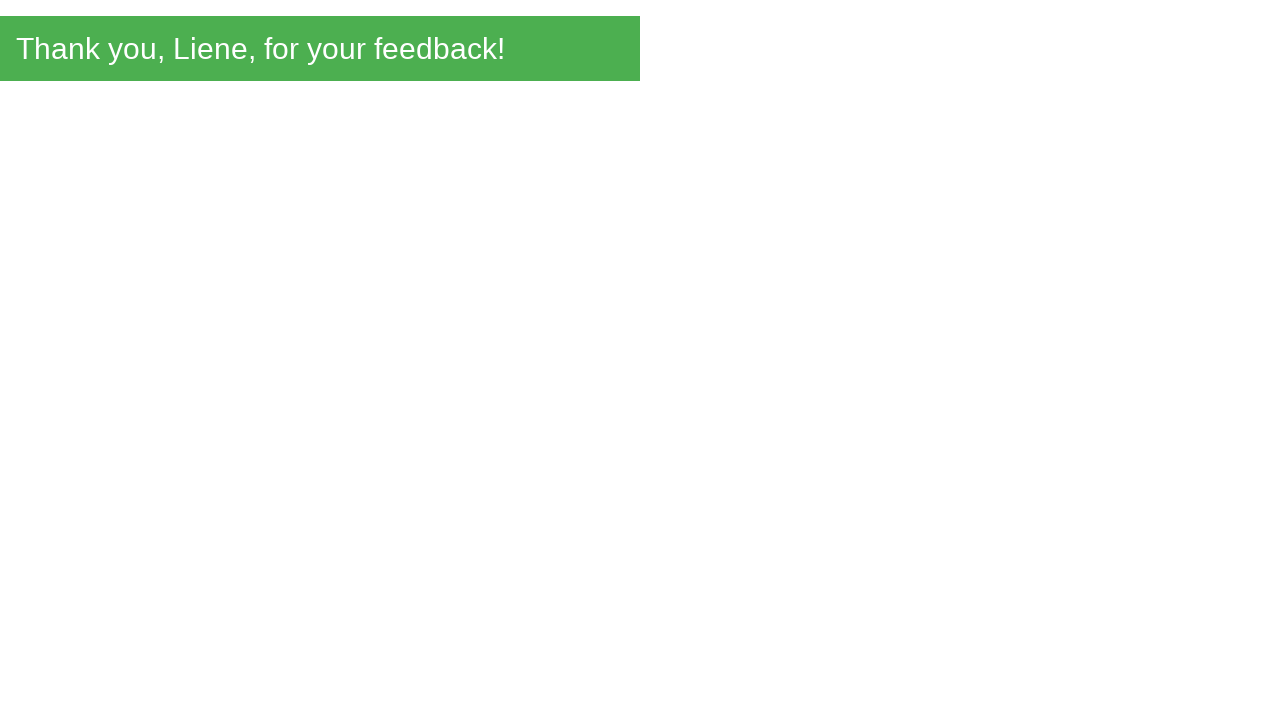

Thank you message element loaded
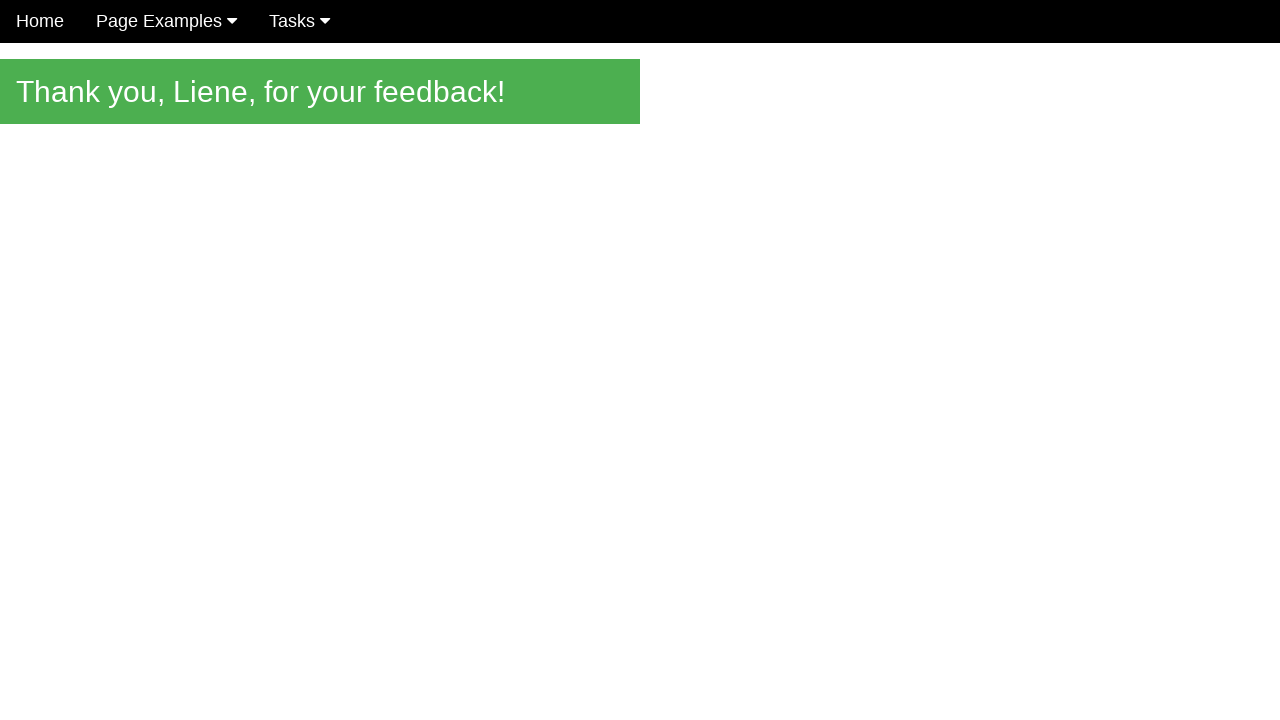

Verified personalized thank you message: 'Thank you, Liene, for your feedback!'
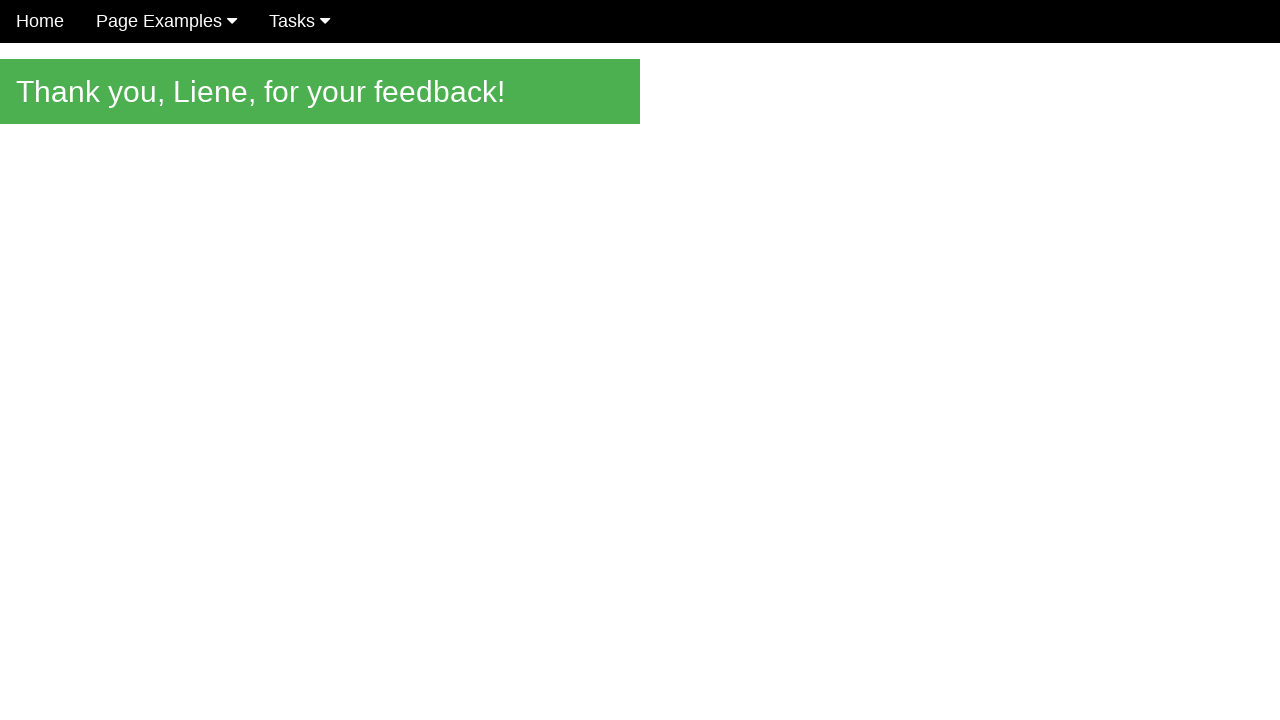

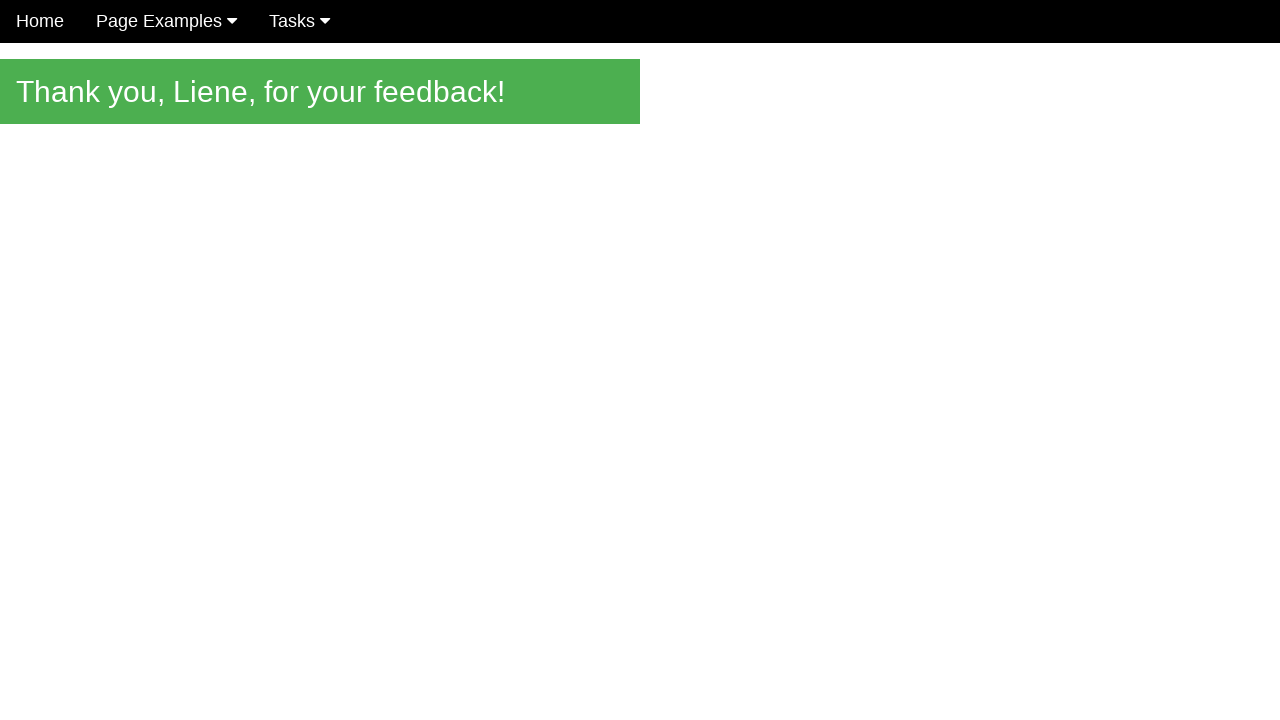